Tests right-click context menu functionality by performing a right-click on a designated area, verifying the alert text, dismissing the alert, then clicking a link to open a new tab and verifying the content on the new page.

Starting URL: https://the-internet.herokuapp.com/context_menu

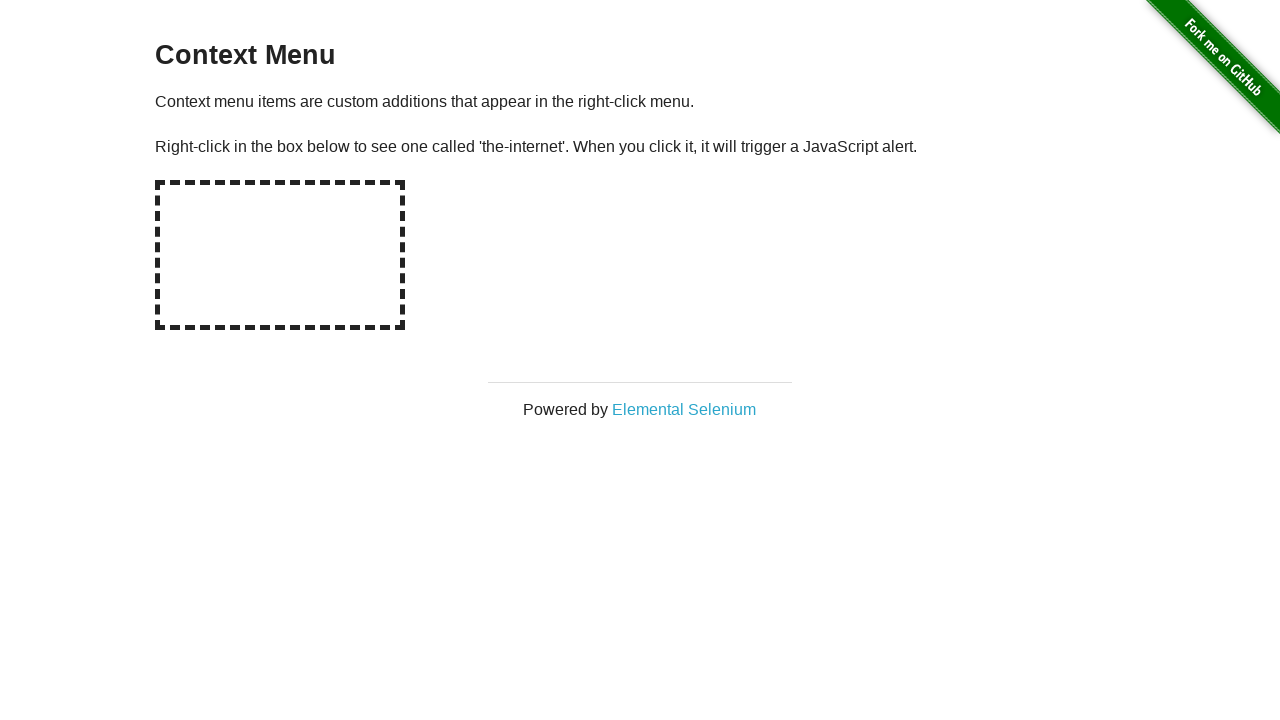

Right-clicked on hot-spot area to trigger context menu at (280, 255) on div#hot-spot
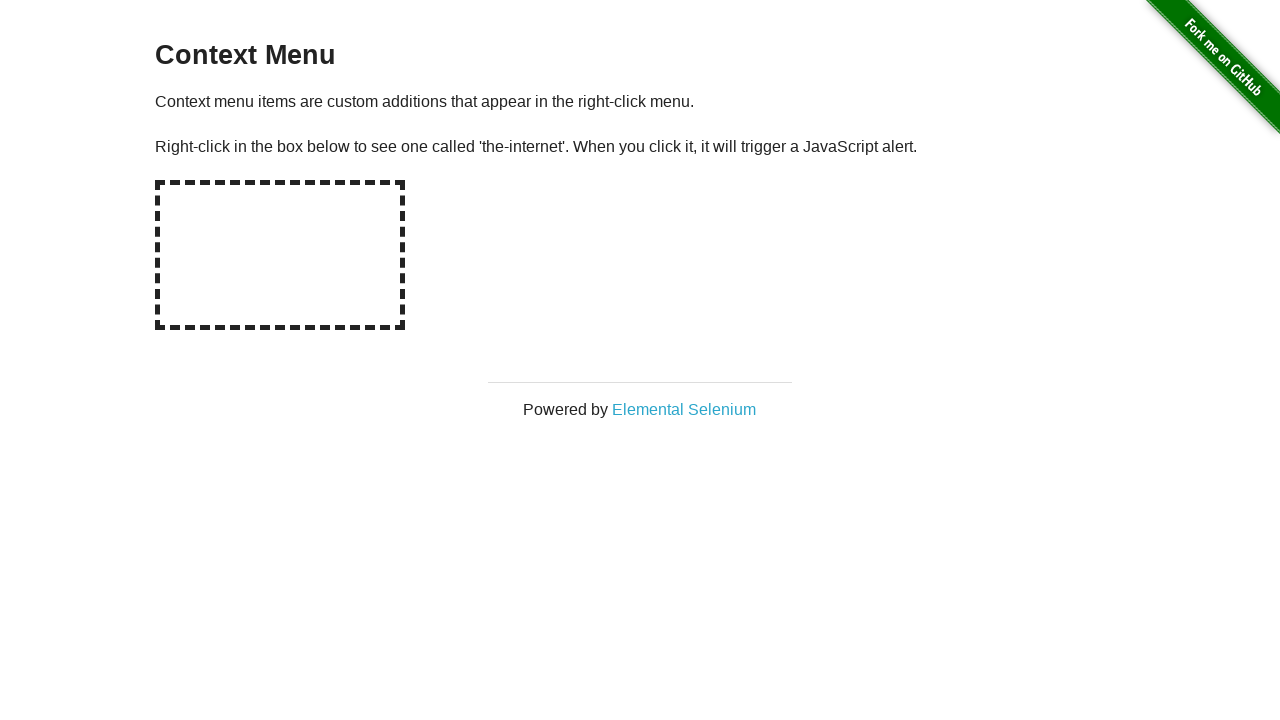

Right-clicked on hot-spot again to trigger alert dialog at (280, 255) on div#hot-spot
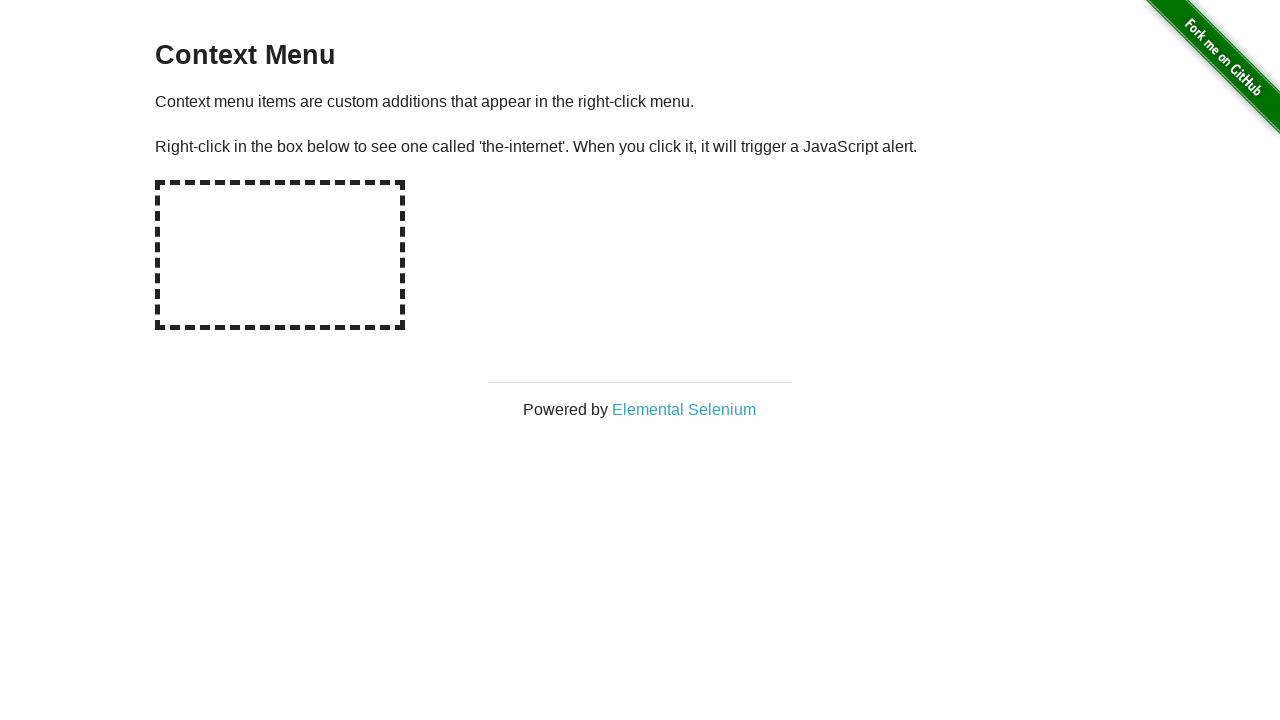

Waited for alert dialog to be handled and dismissed
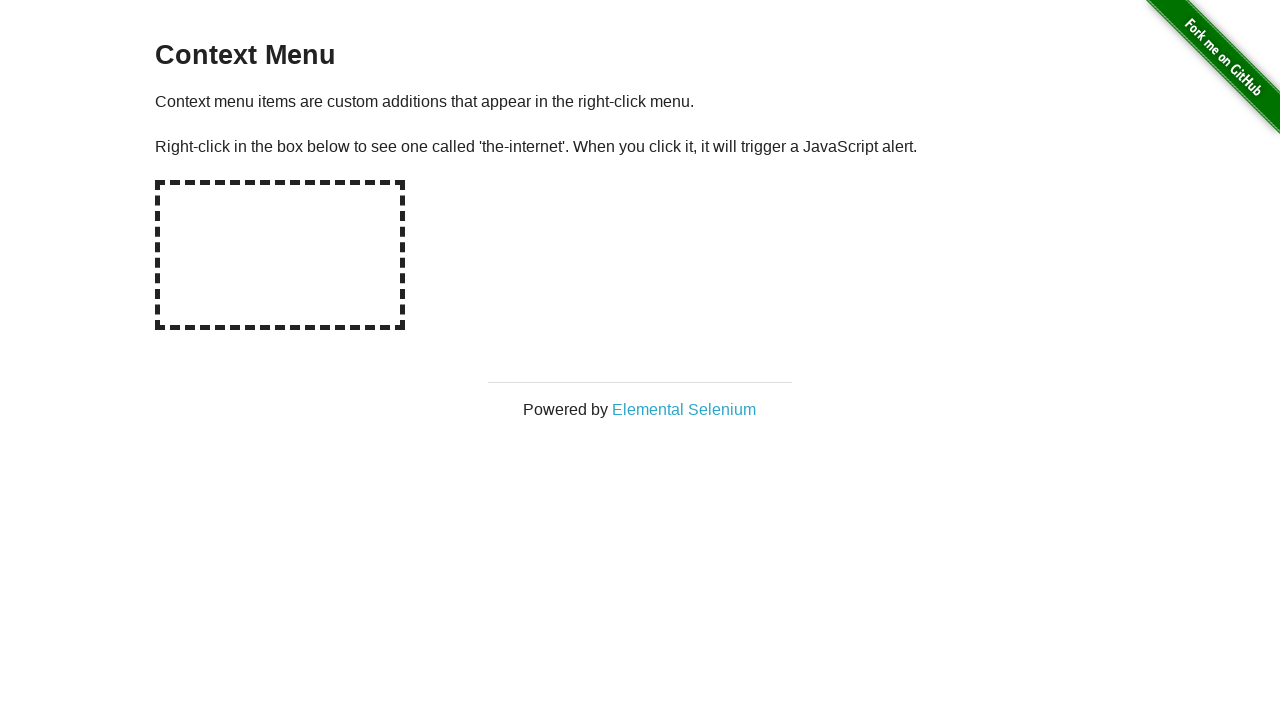

Clicked on 'Elemental Selenium' link to open in new tab at (684, 409) on xpath=//*[text()='Elemental Selenium']
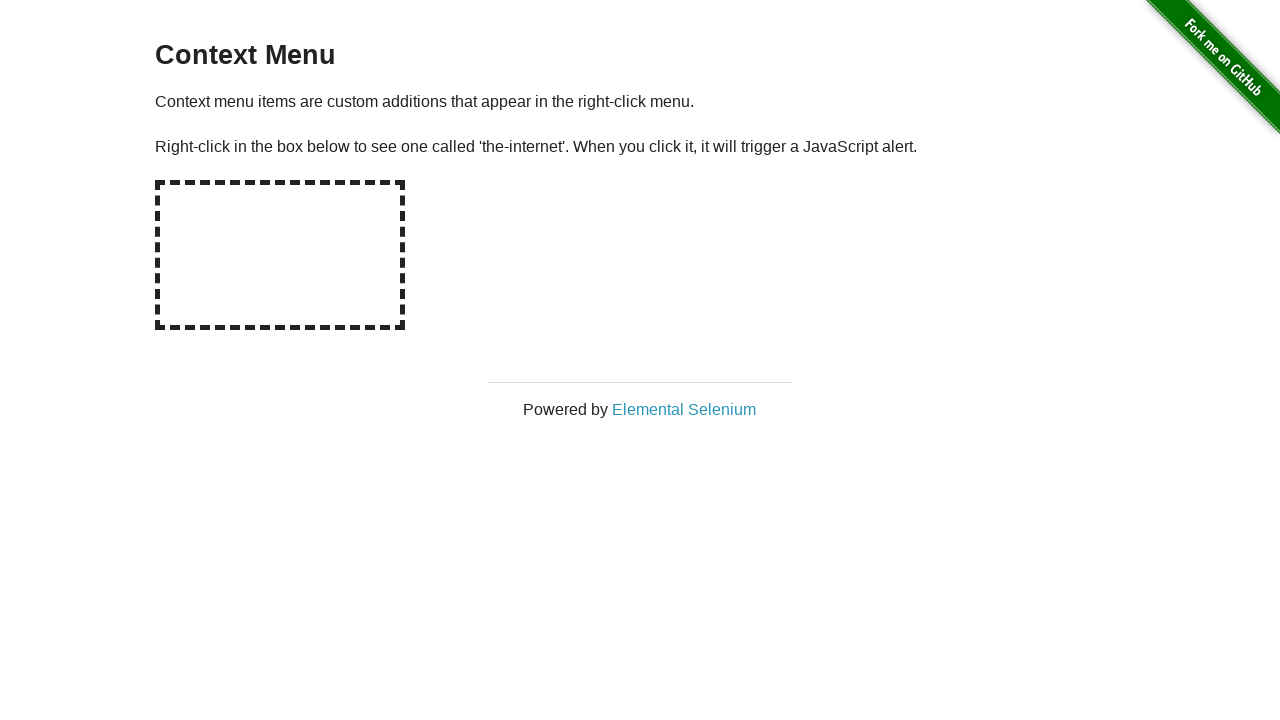

Captured new page from link click
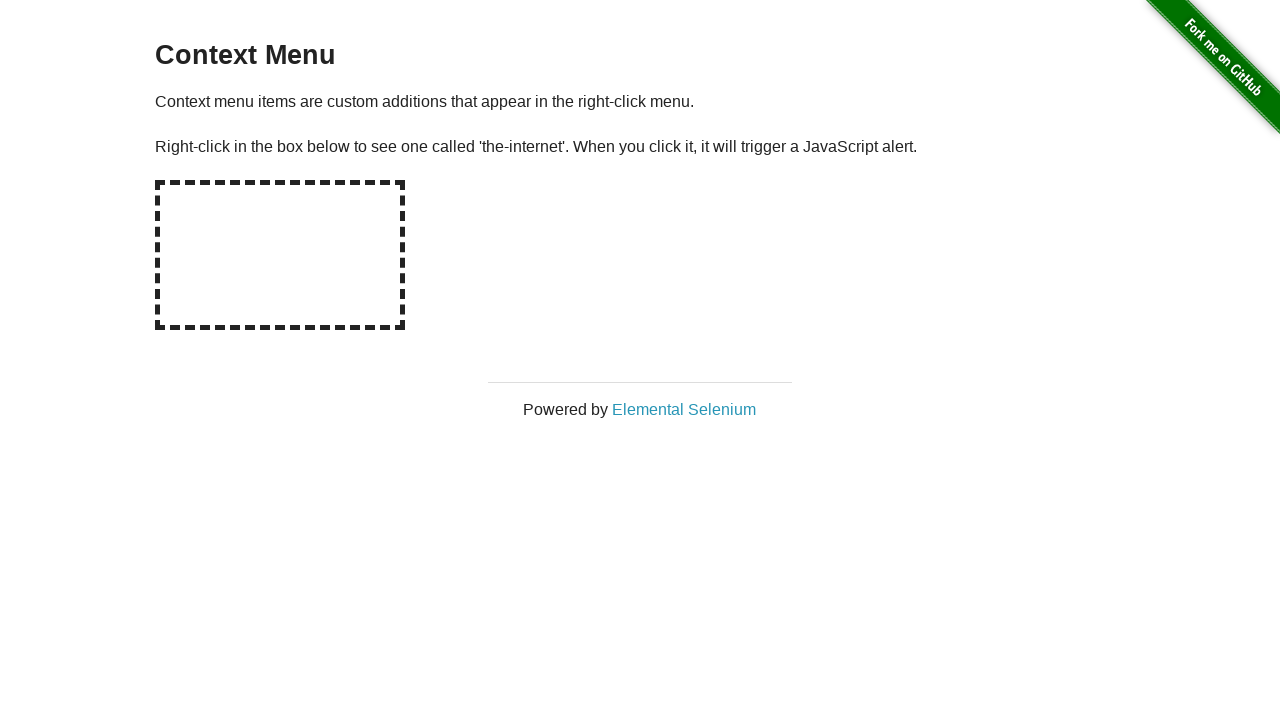

Waited for new page to fully load
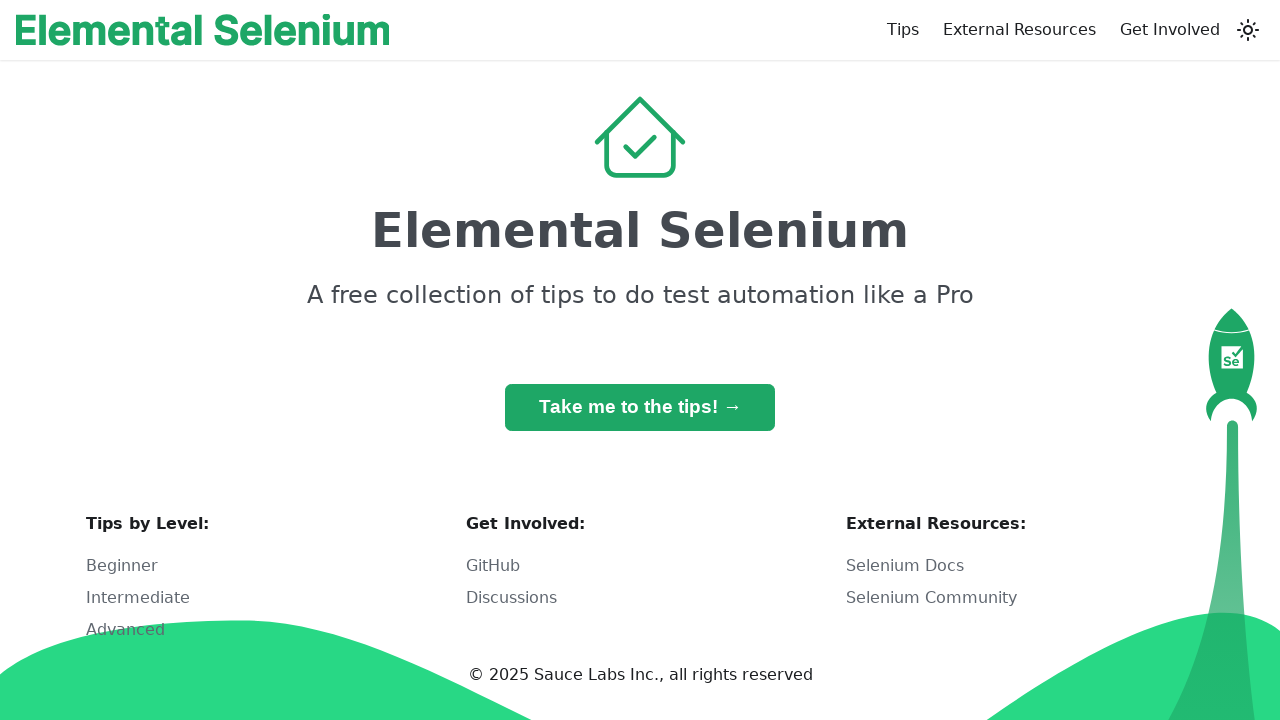

Retrieved h1 text: 'Elemental Selenium'
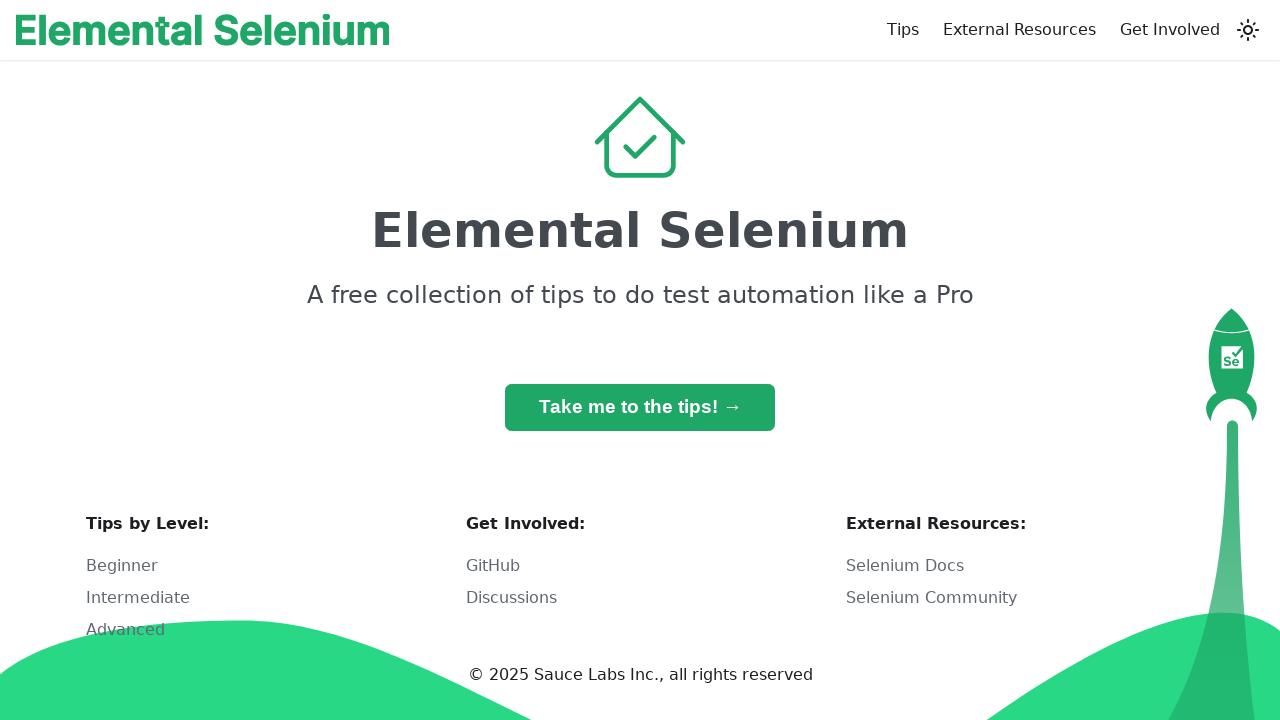

Verified h1 contains 'Elemental Selenium'
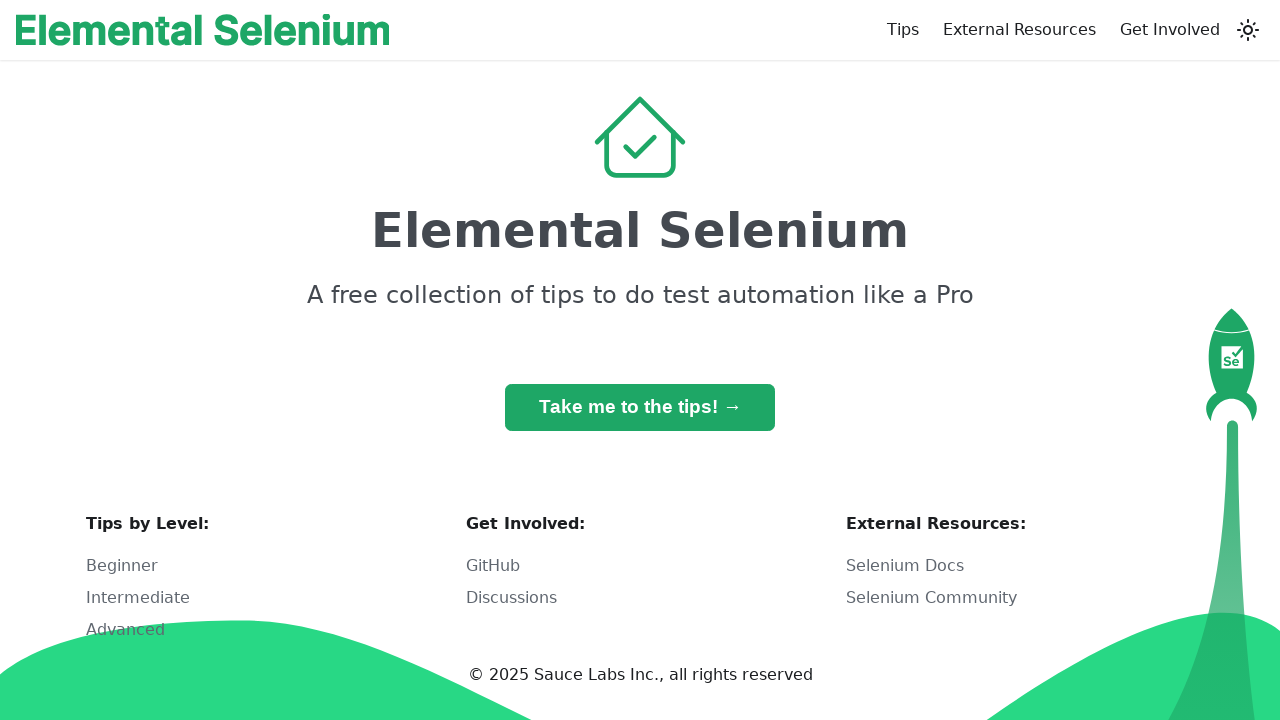

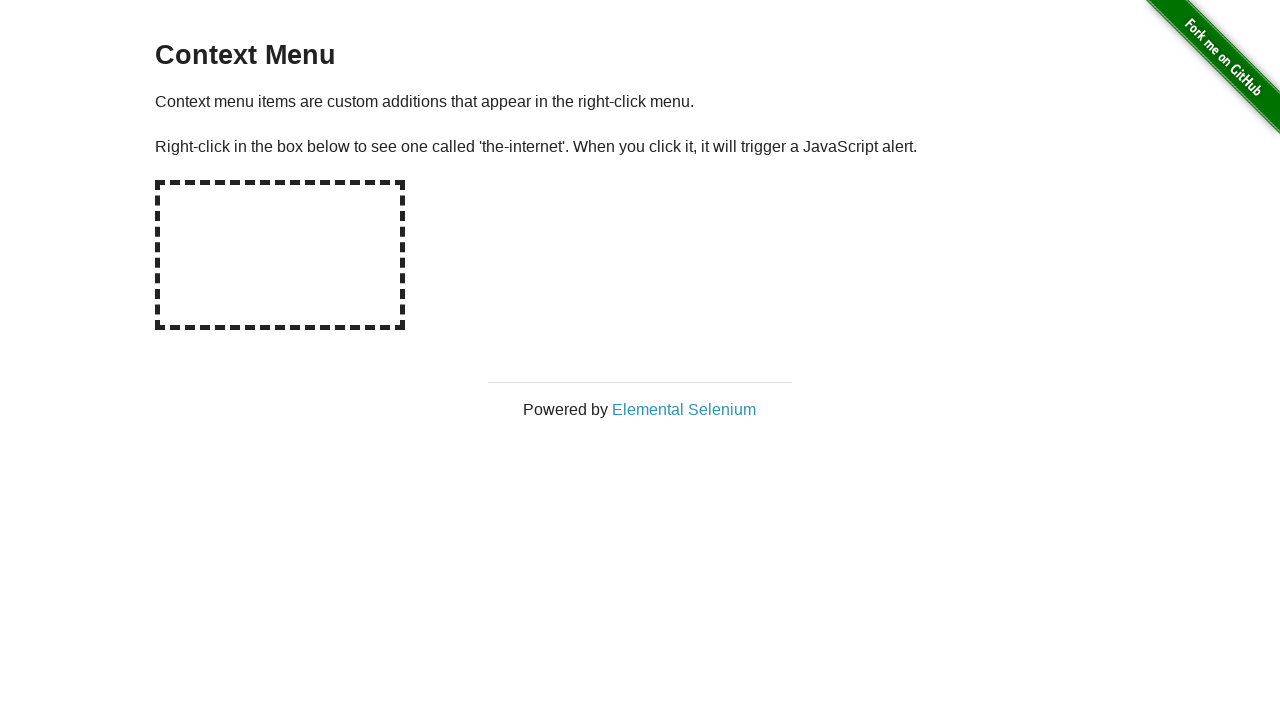